Tests user registration form by filling out personal information fields including name, city selection, gender, and password, then submitting the form

Starting URL: http://webapps.tekstac.com/Shopify/

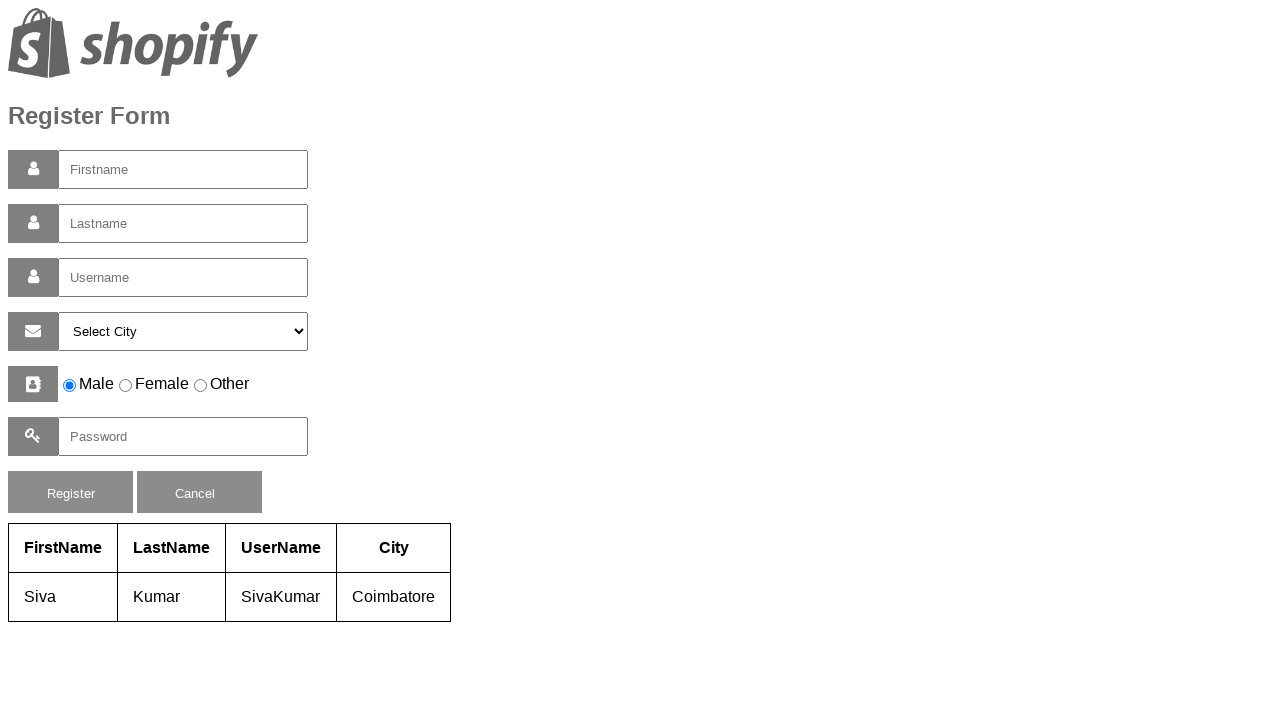

Filled first name field with 'Mithali' on #firstname
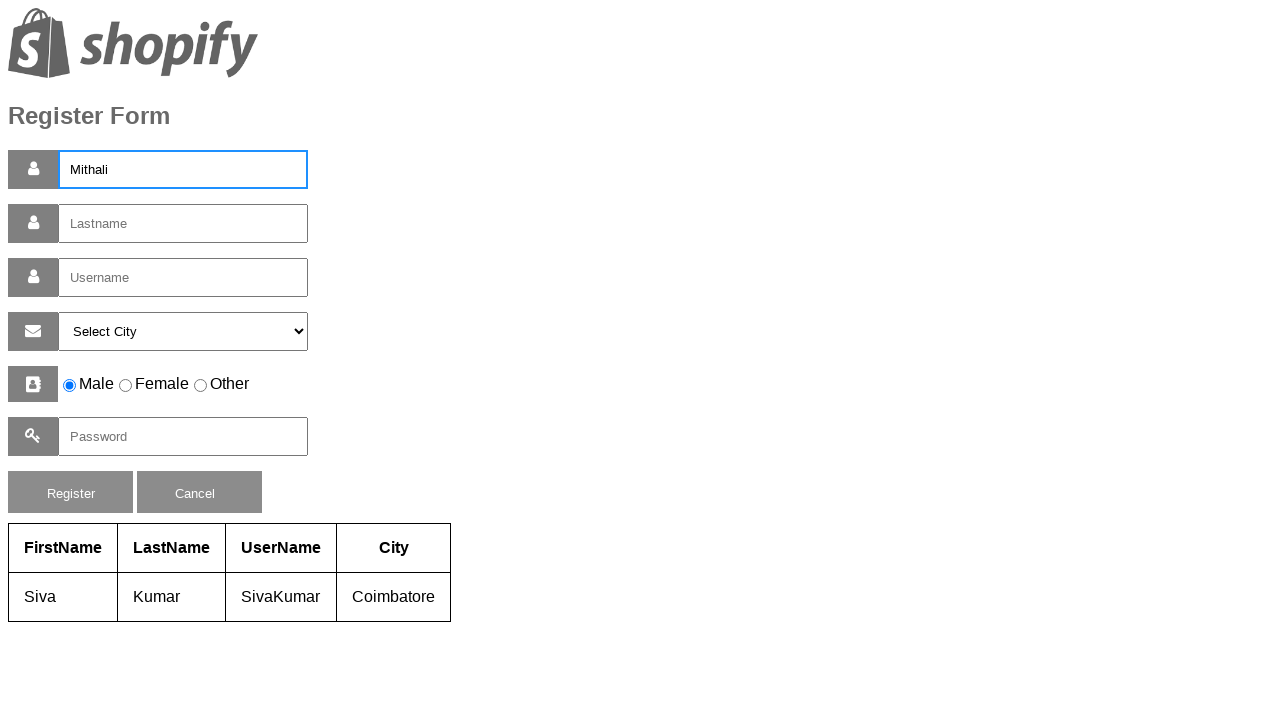

Filled last name field with 'Raj' on #lastname
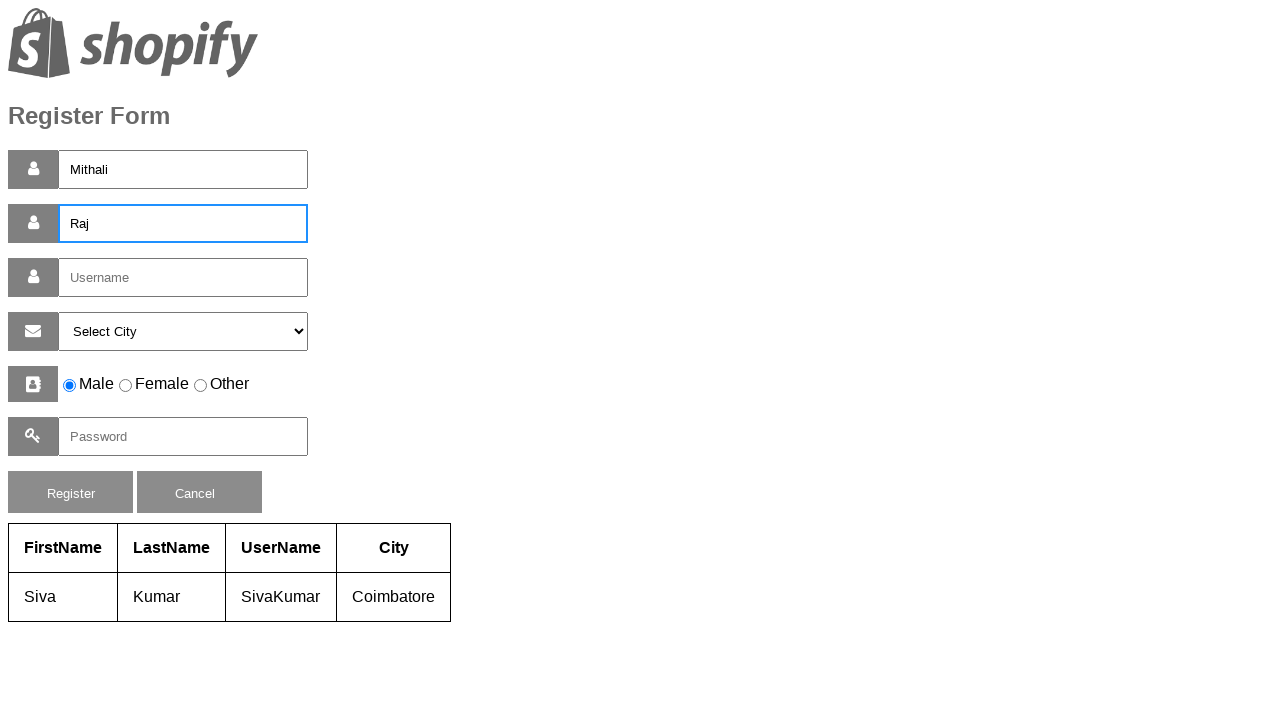

Filled username field with 'Mithali Raj' on #username
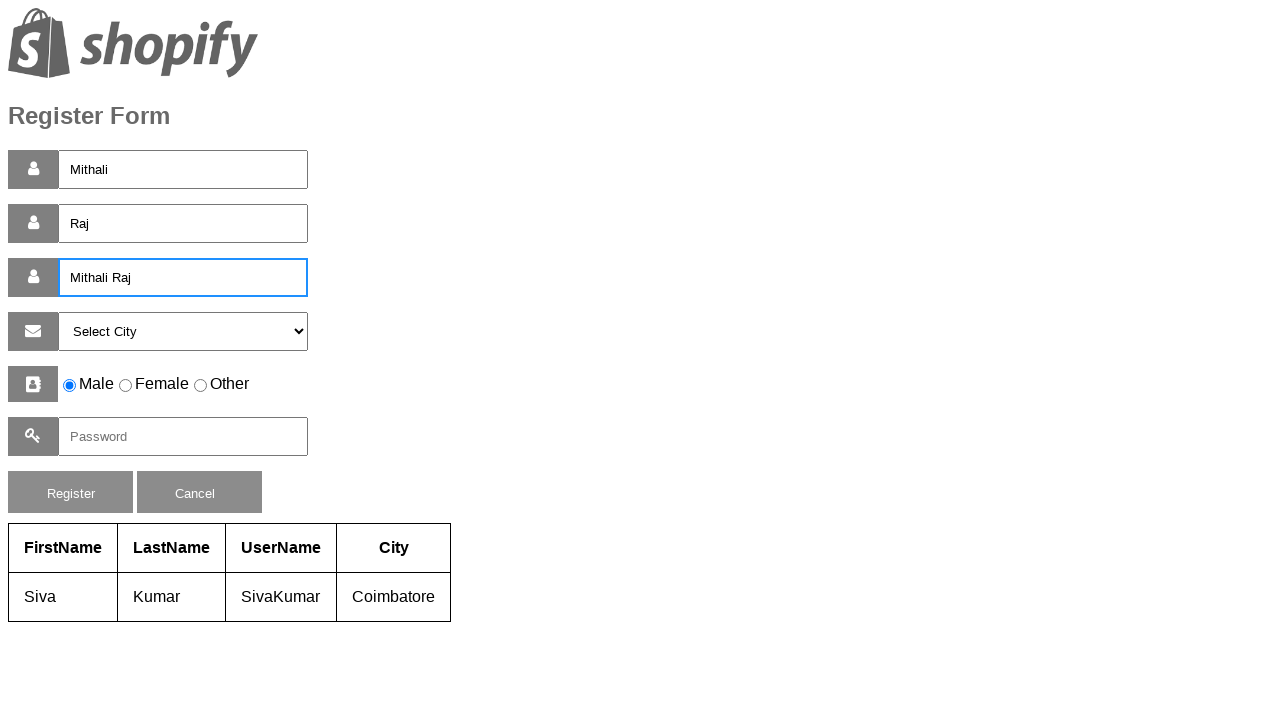

Selected city 'mas' from dropdown on #selectcity
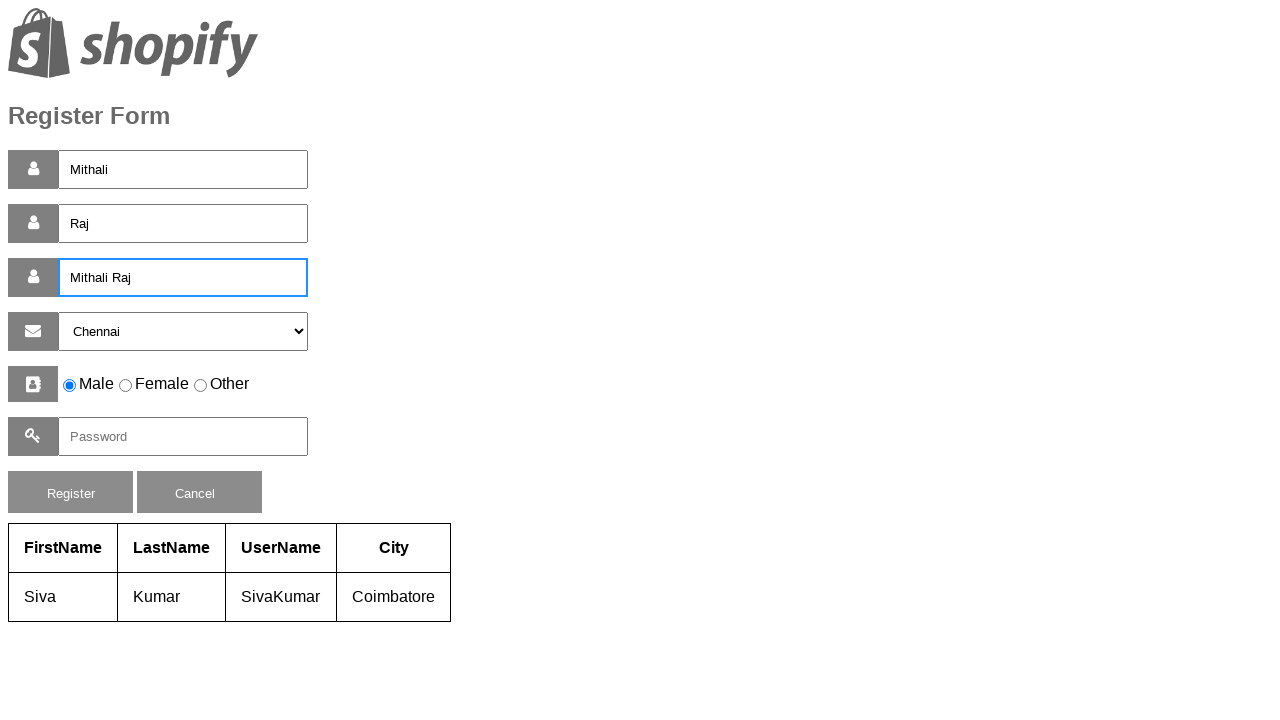

Selected female gender option at (126, 386) on input[value='female']
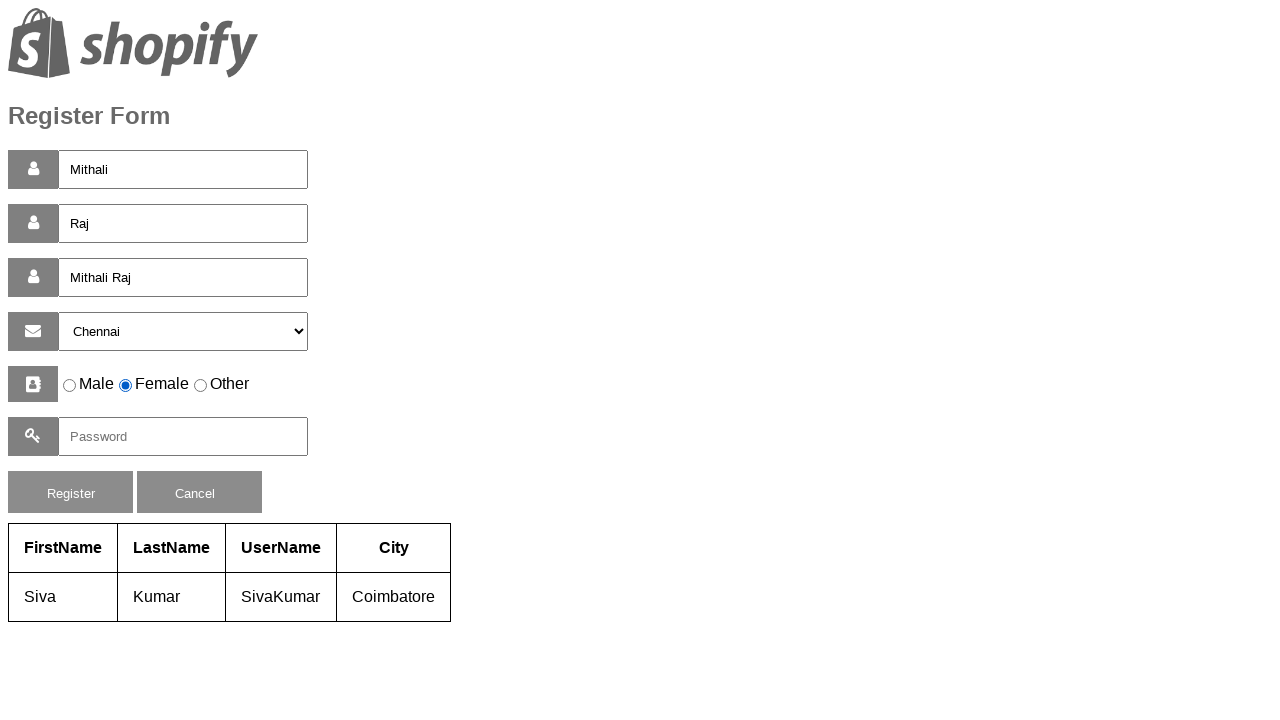

Filled password field with 'MR@123' on #pass
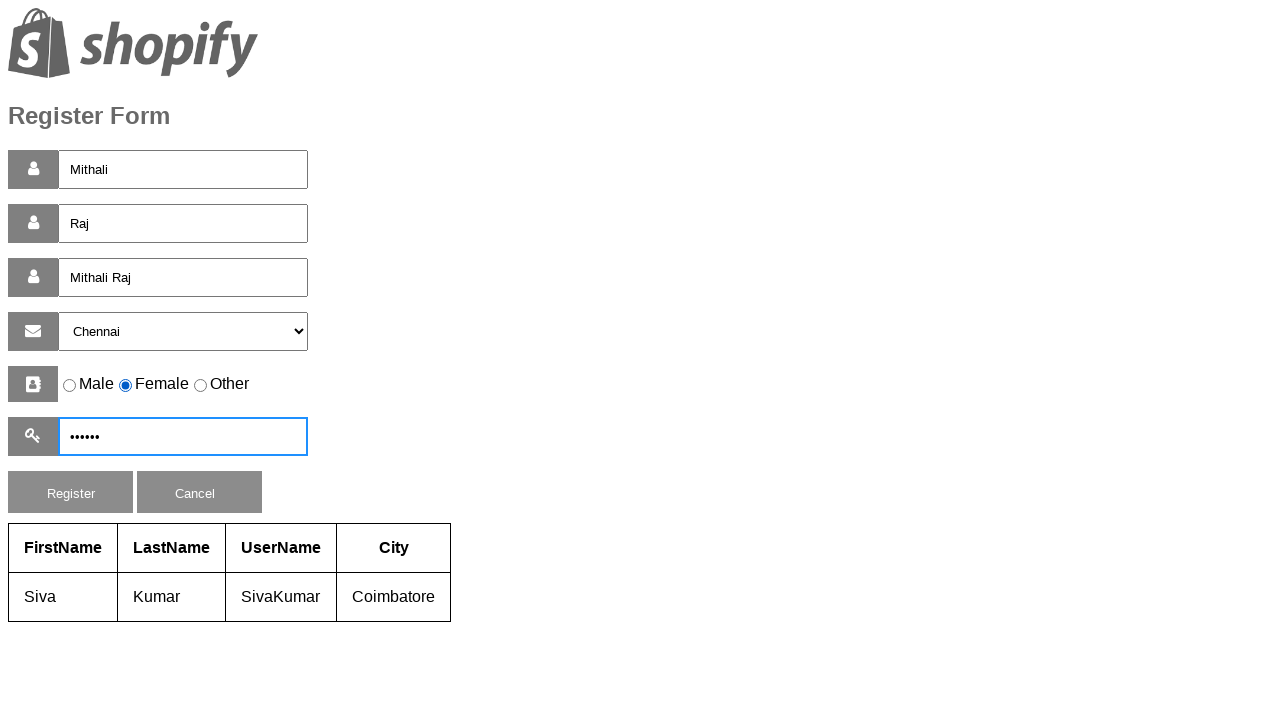

Clicked register button to submit form at (70, 492) on #reg
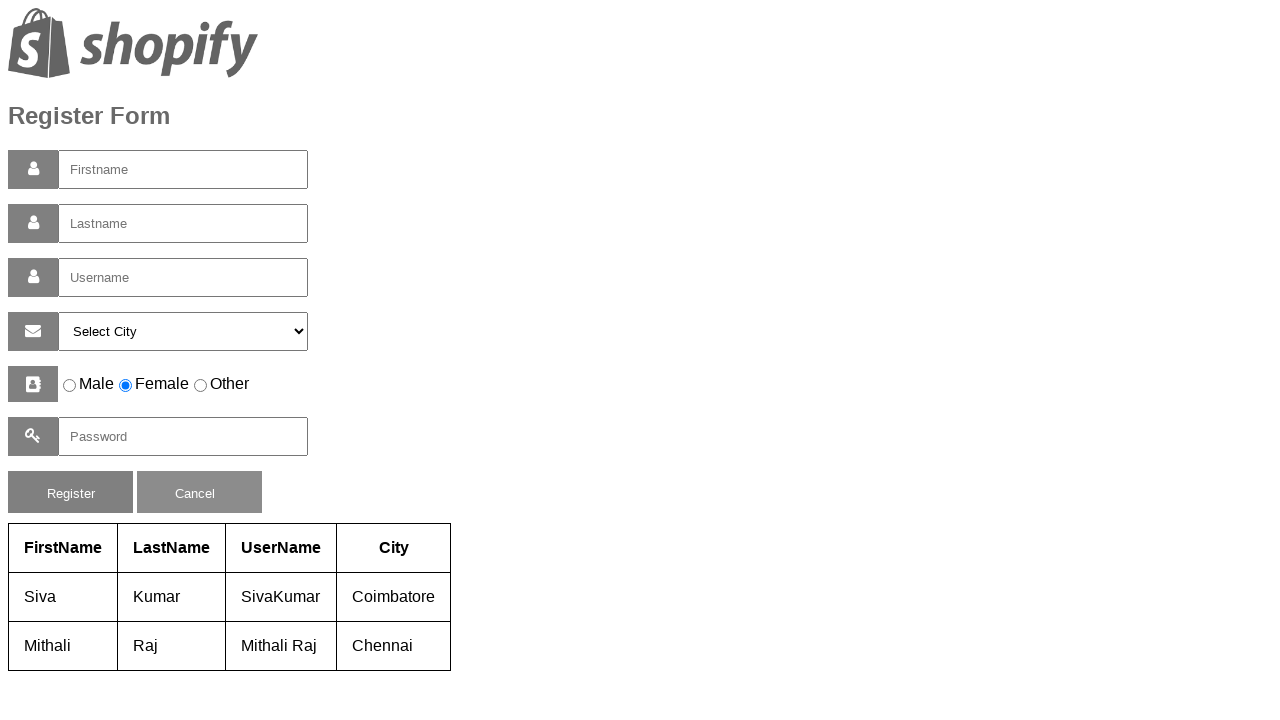

Clicked register button again at (70, 492) on #reg
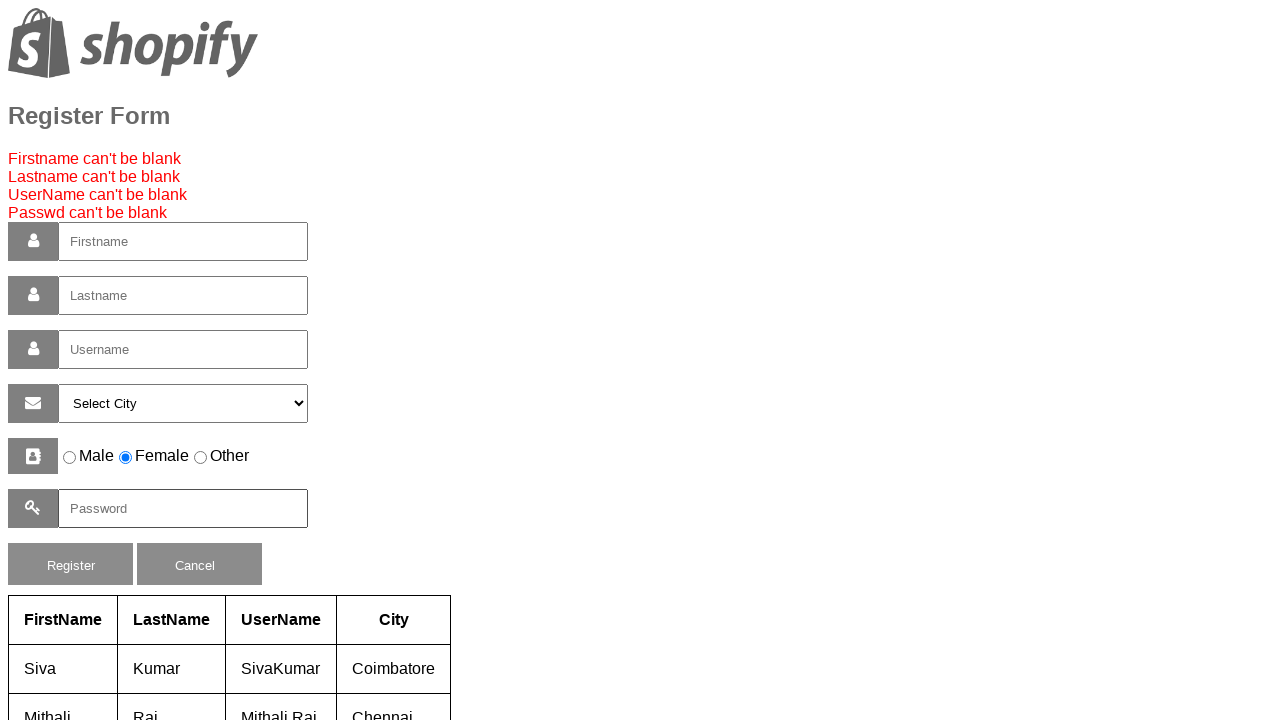

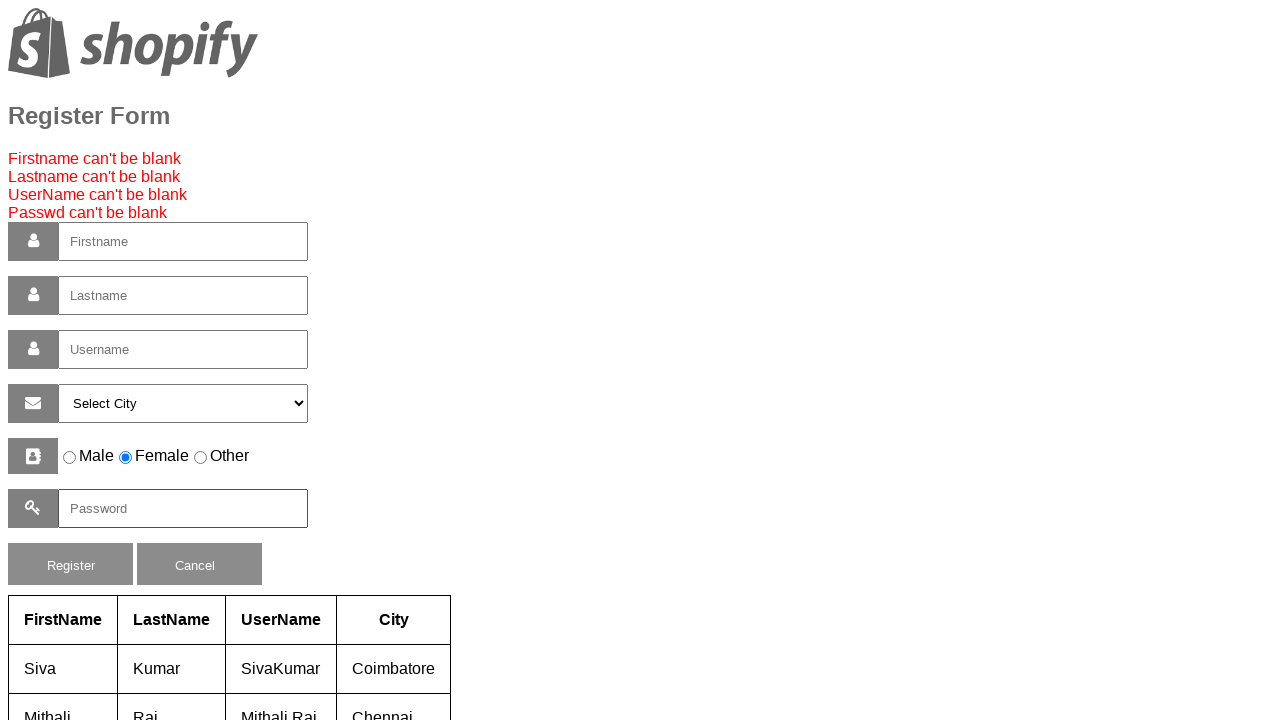